Navigates to a practice page and interacts with a table by scrolling to it and verifying table structure

Starting URL: https://www.qaclickacademy.com/practice.php

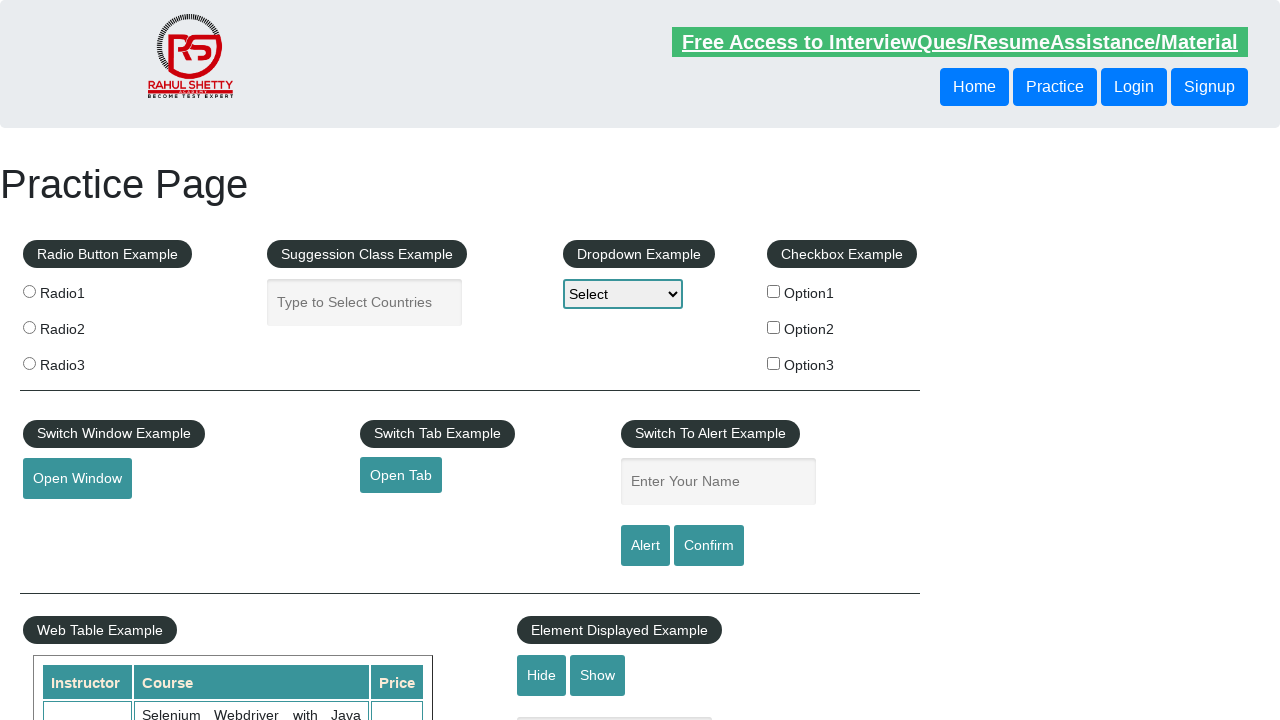

Scrolled page to table area (500px down)
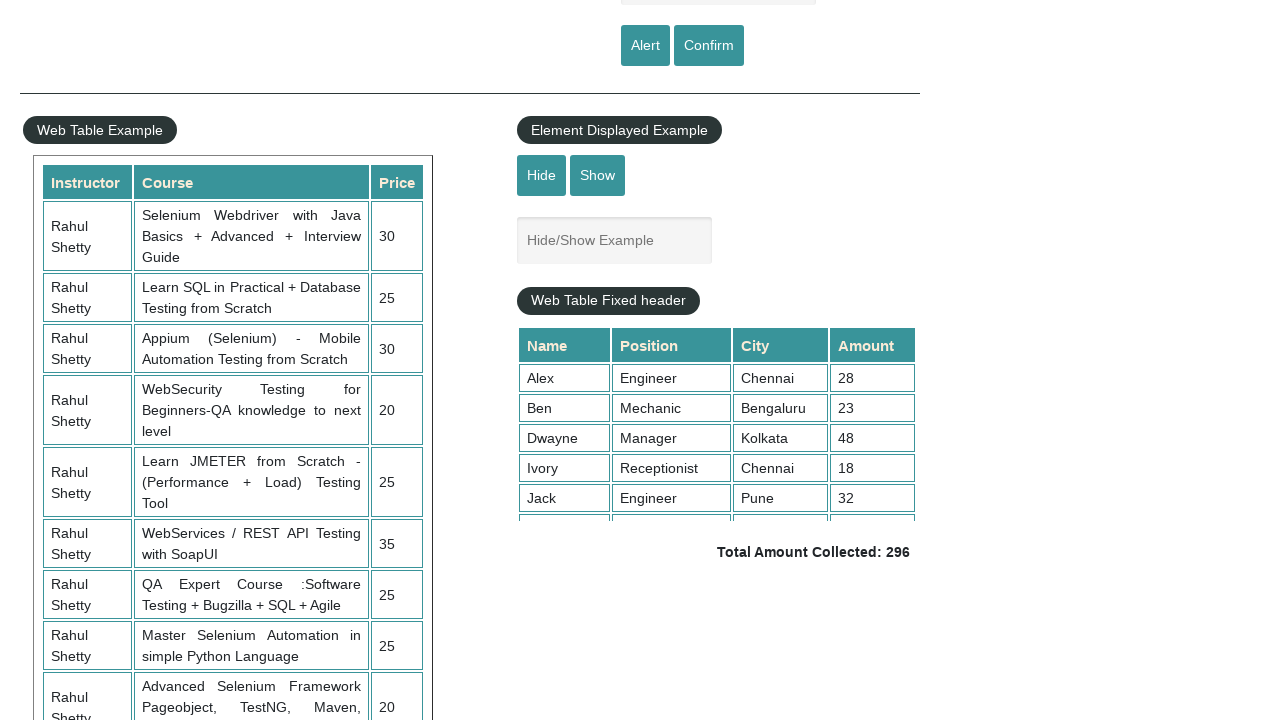

Table element with class 'table-display' is now visible
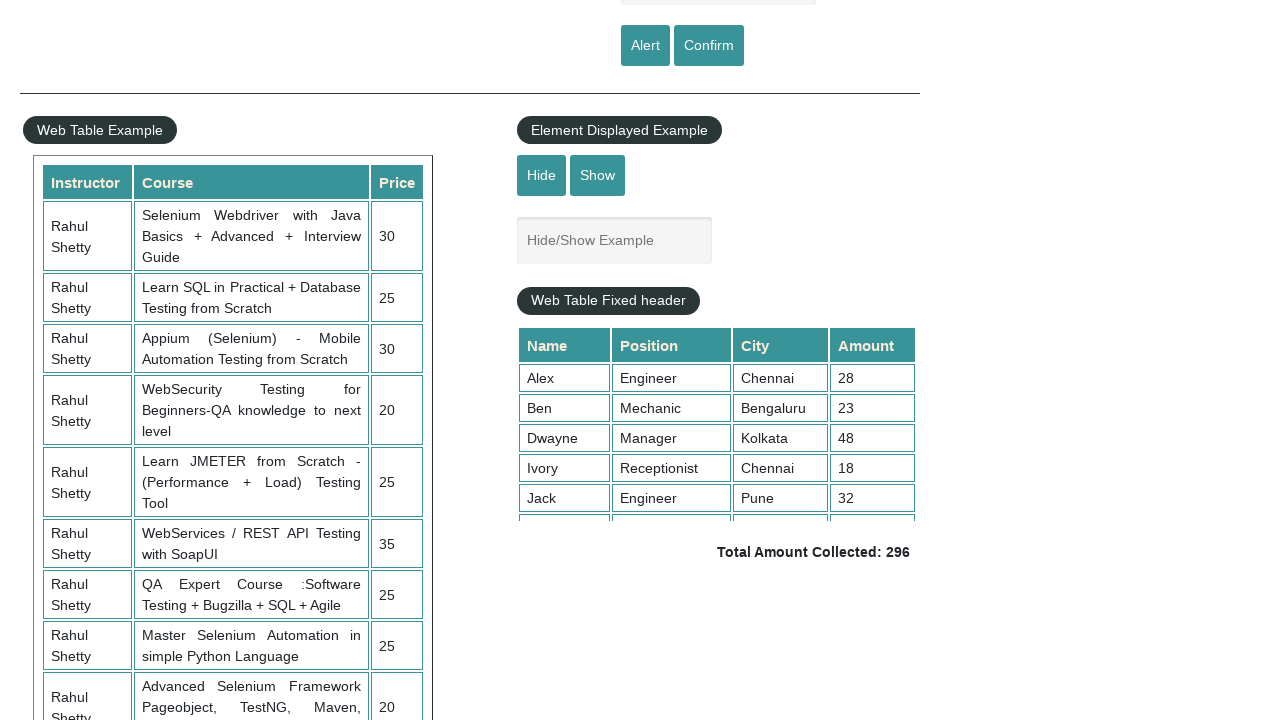

Verified table rows exist within table-display
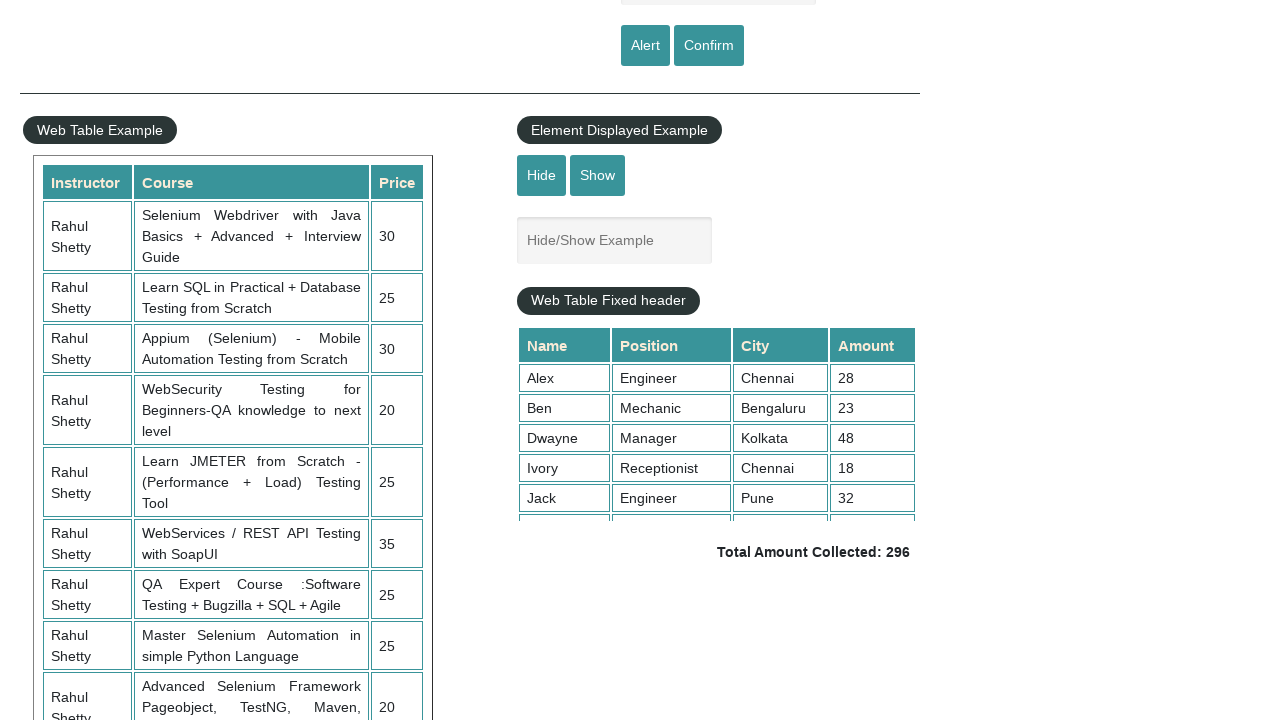

Verified table header cells exist within table rows
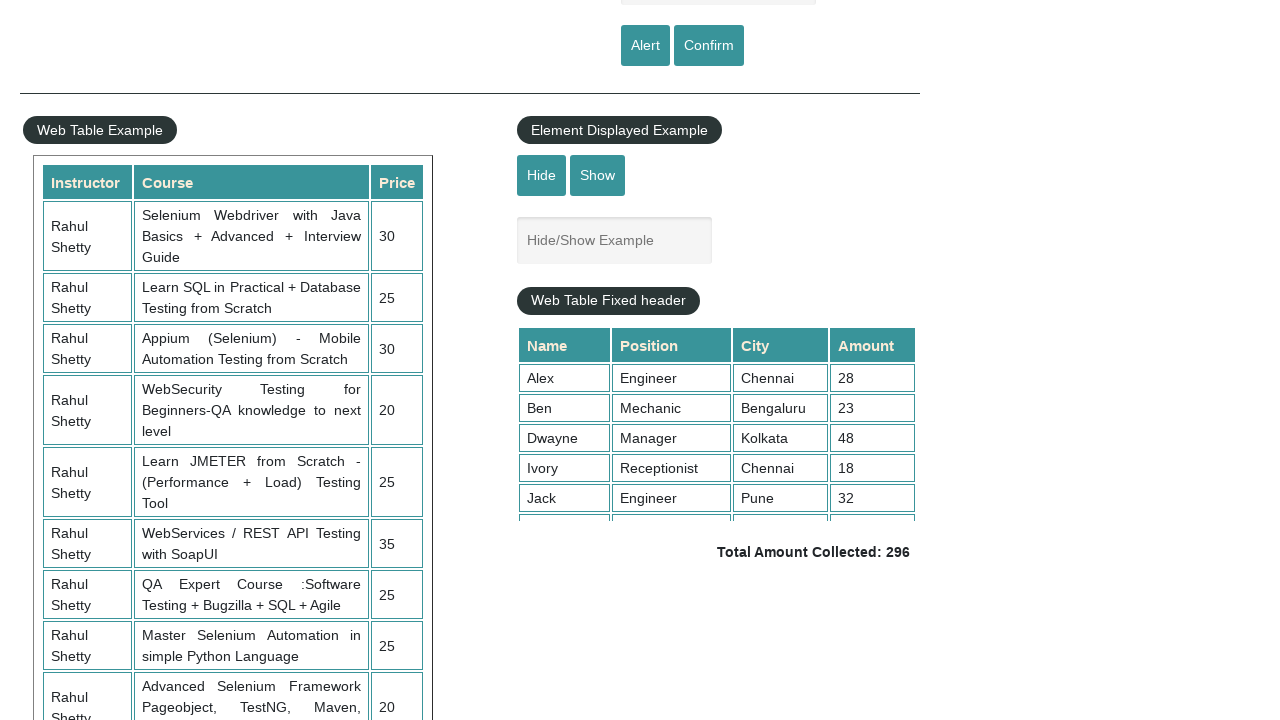

Verified third table row contains data cells
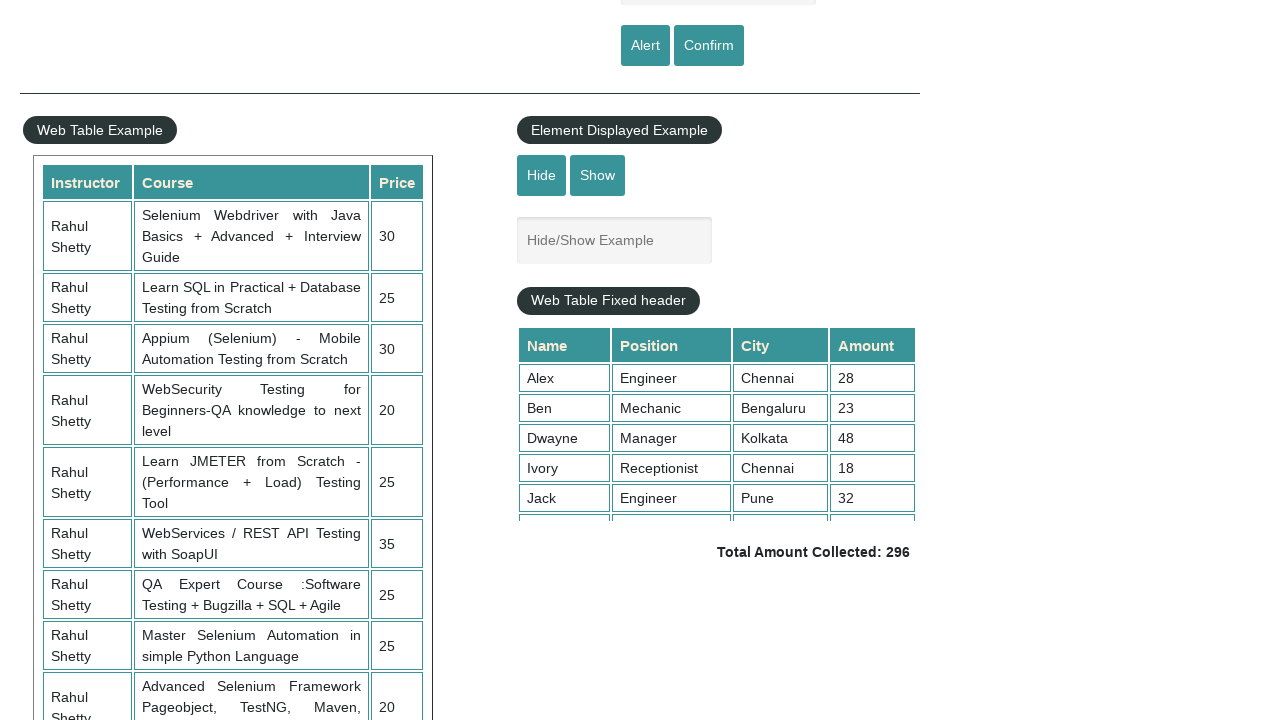

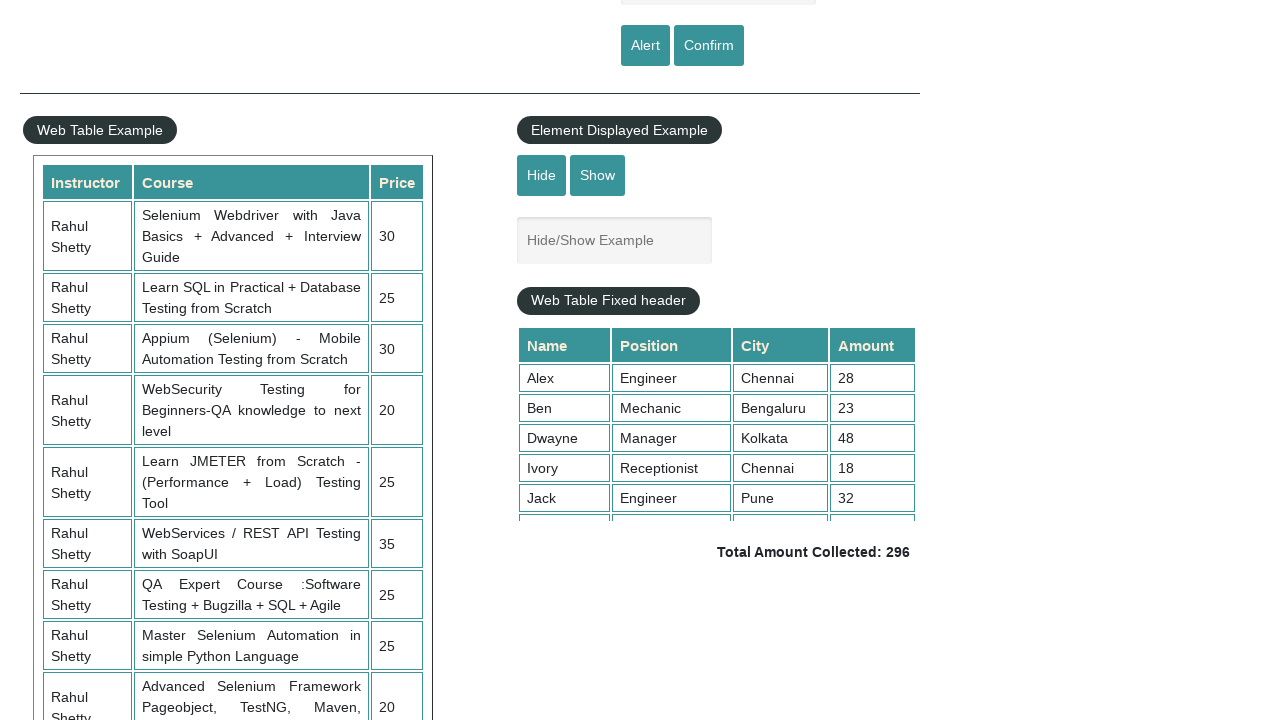